Tests retrieving text from a "New User Registration" link element on the CMS portal page to verify the element is present and contains expected text

Starting URL: https://portal.cms.gov/portal/

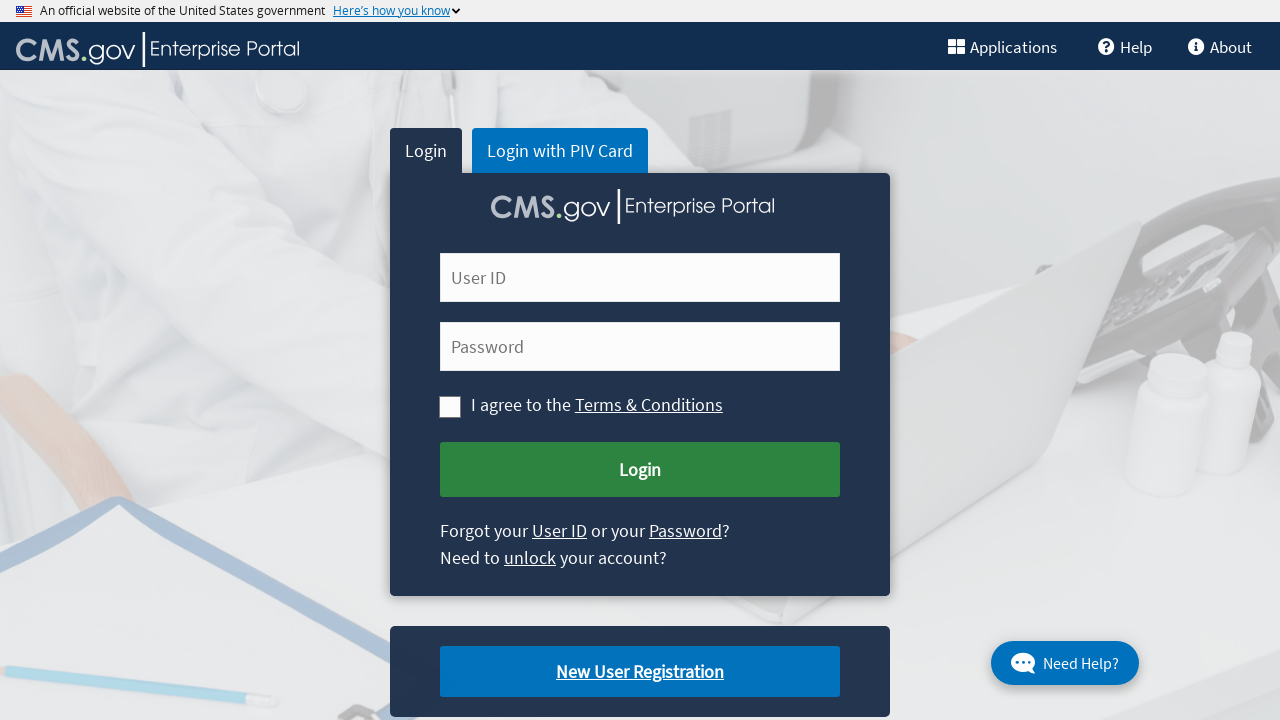

Navigated to CMS portal page
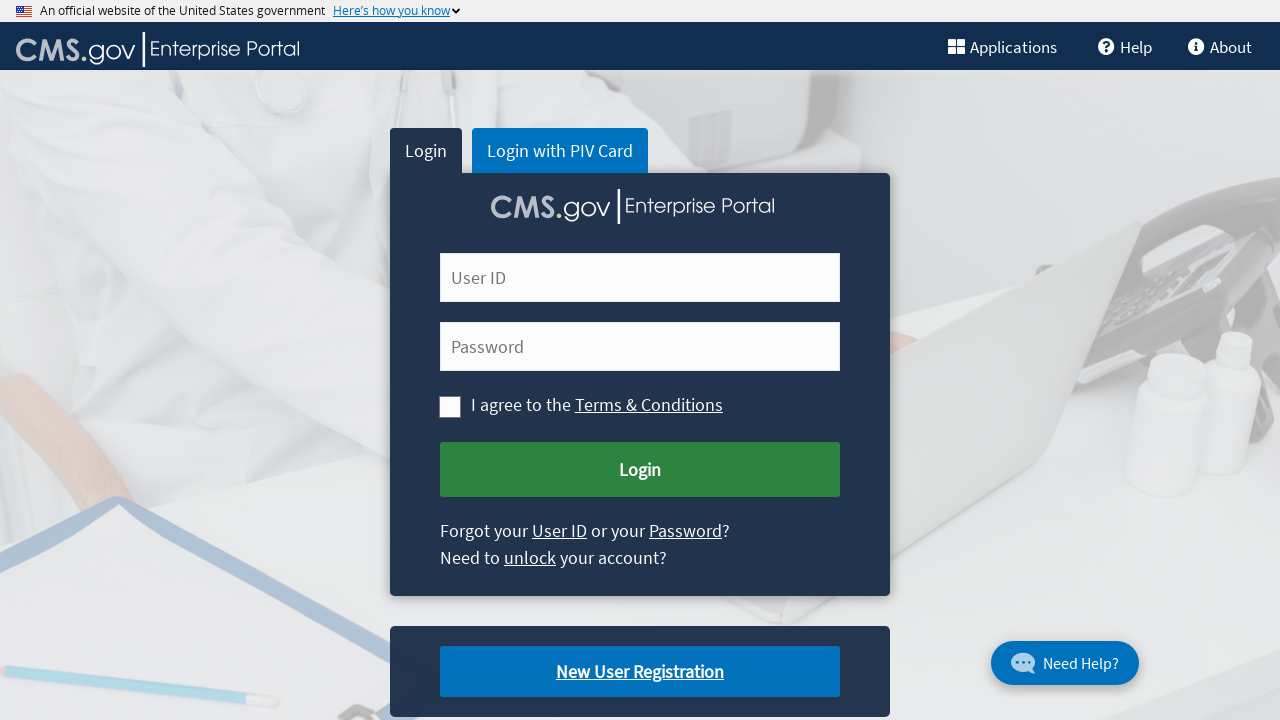

Located 'New User Registration' link element
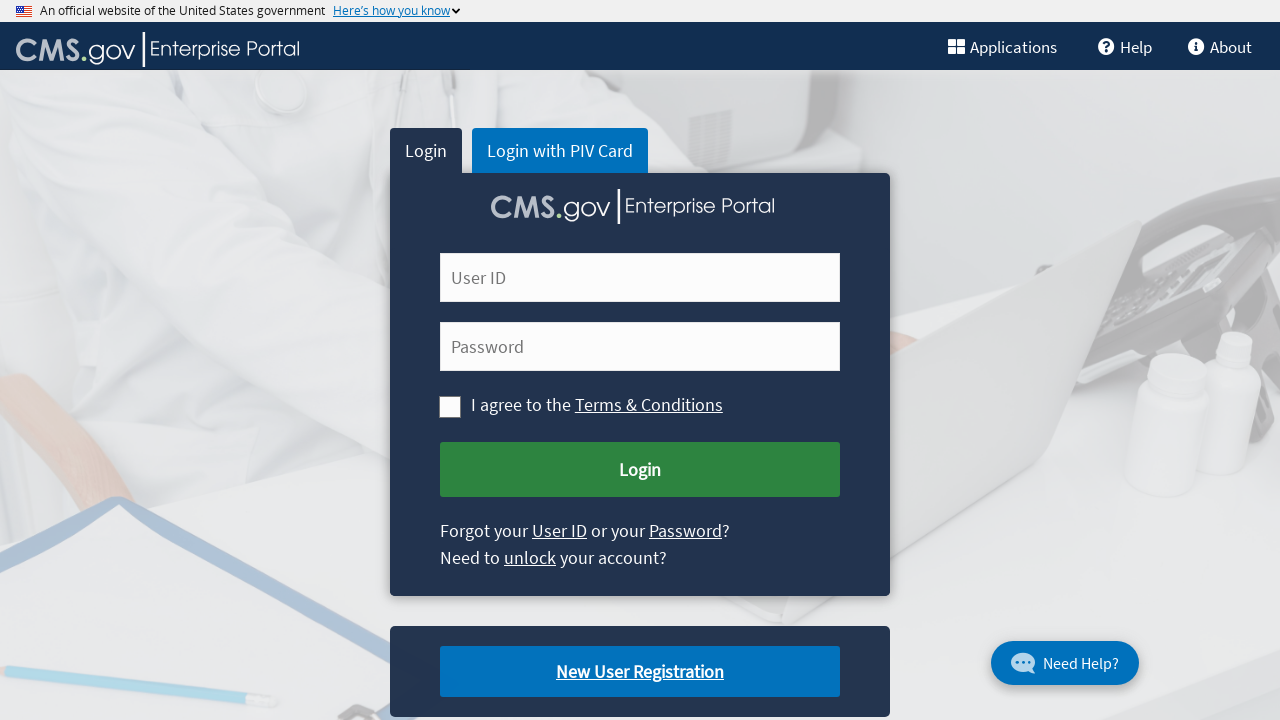

'New User Registration' link is visible
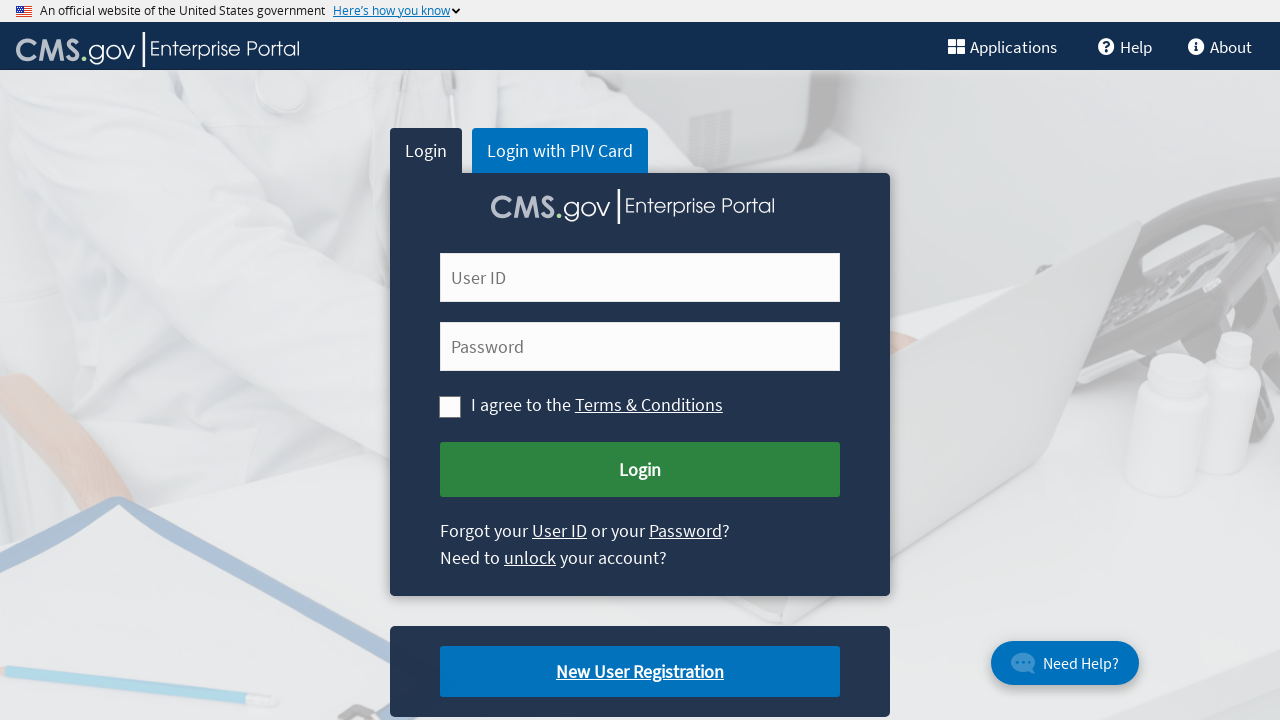

Retrieved text content from link: 'New User Registration'
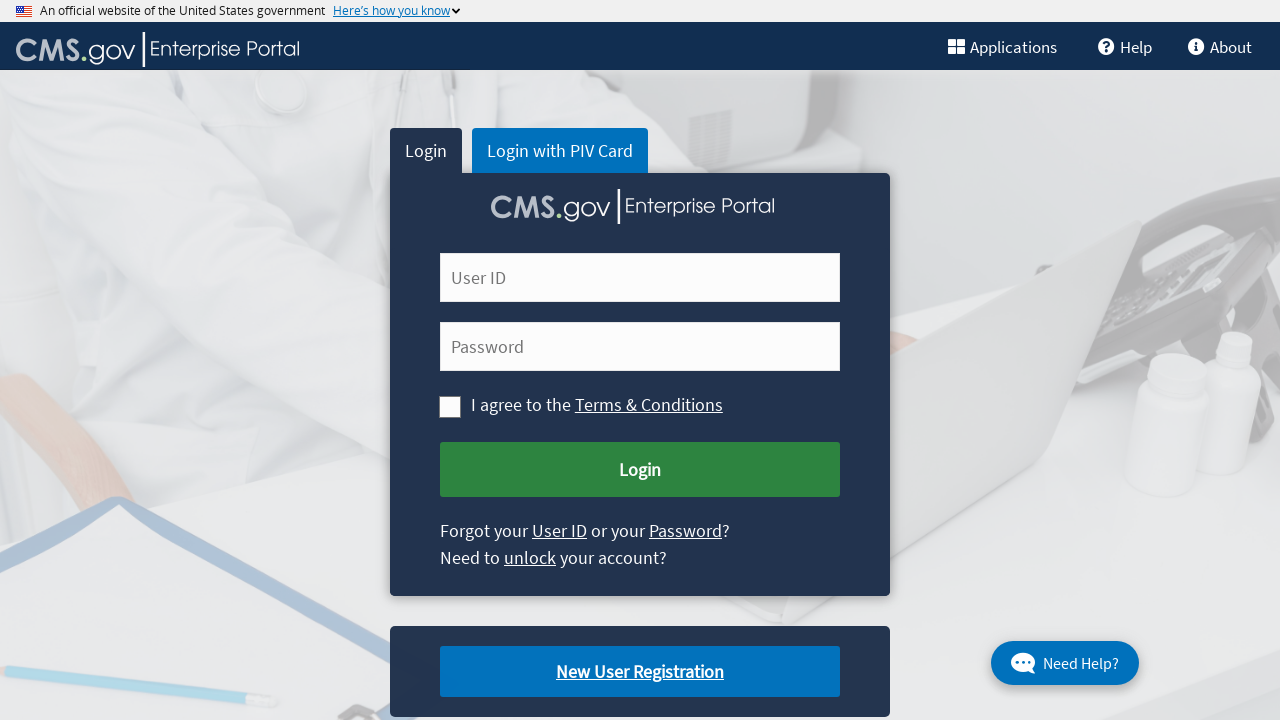

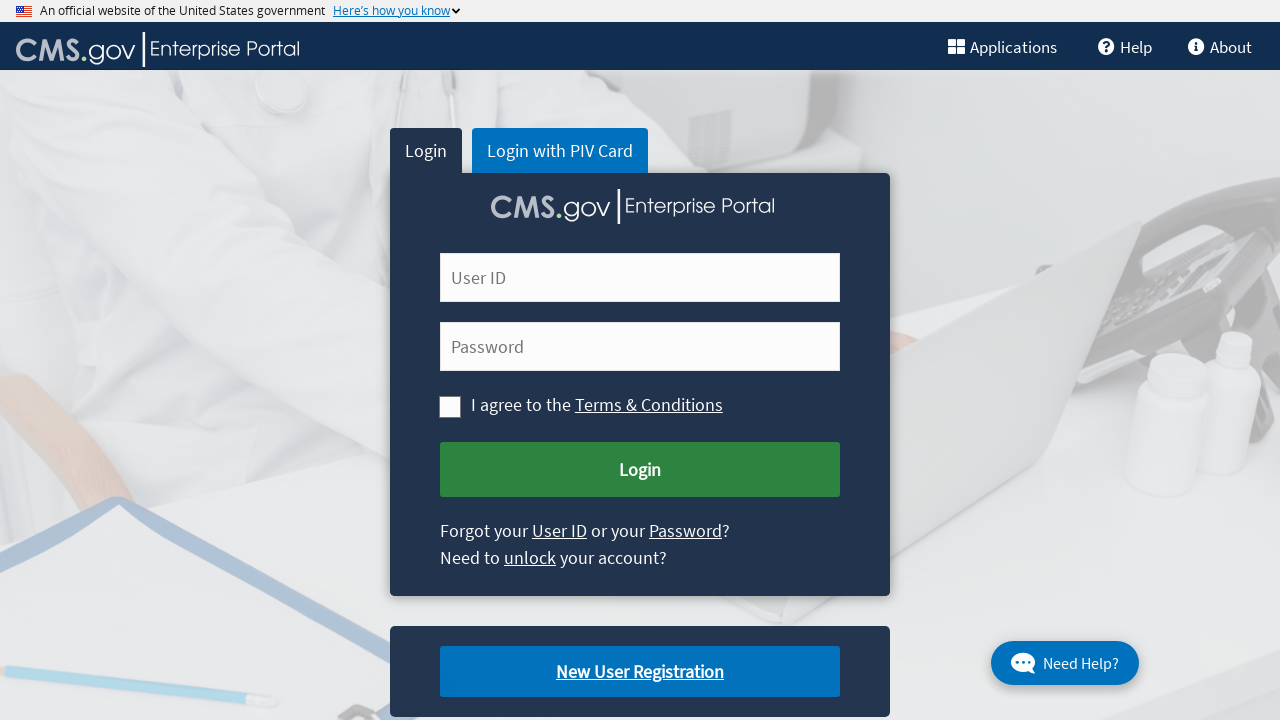